Hovers over an age input field inside an iframe to display and verify tooltip text

Starting URL: https://jqueryui.com/tooltip/

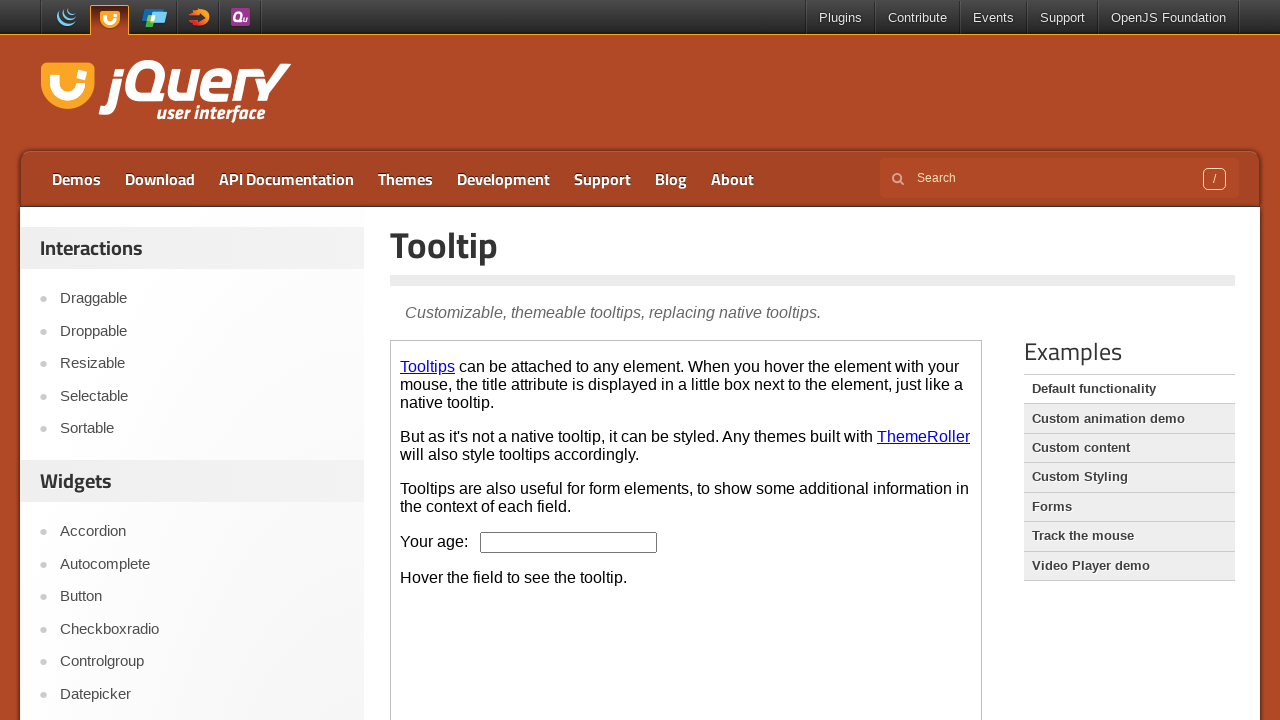

Located the demo iframe
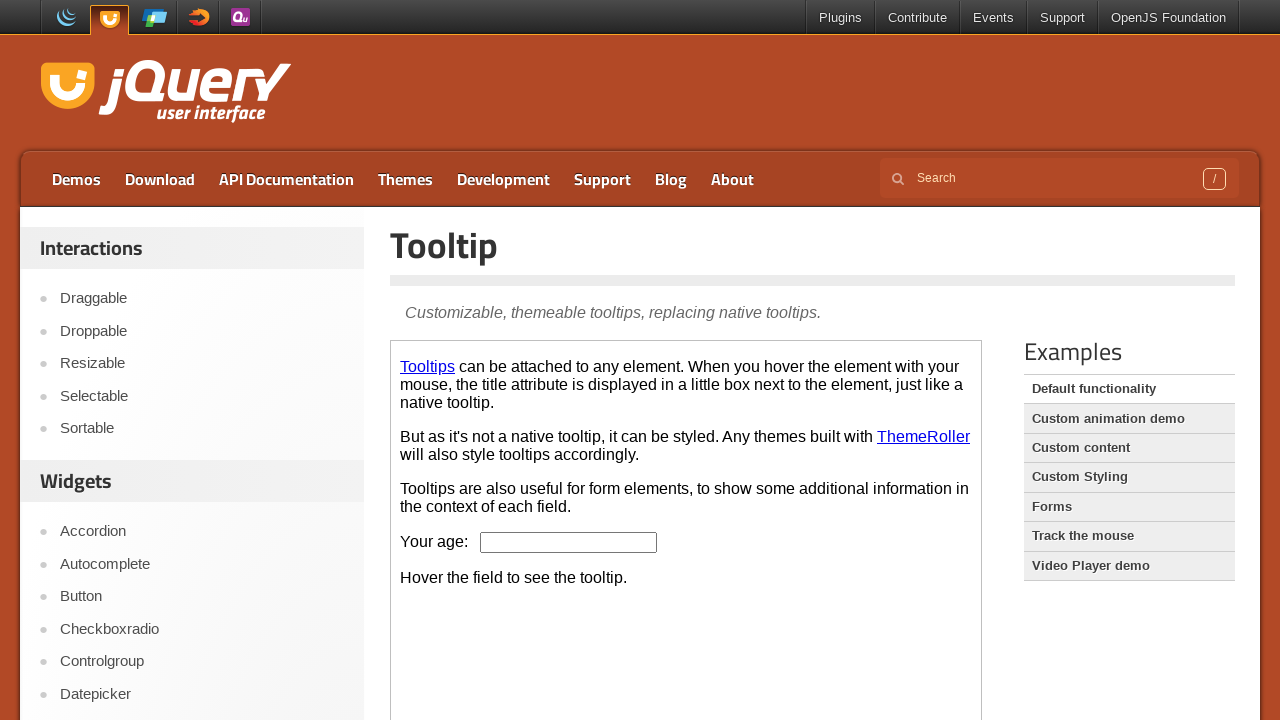

Located the age input field inside iframe
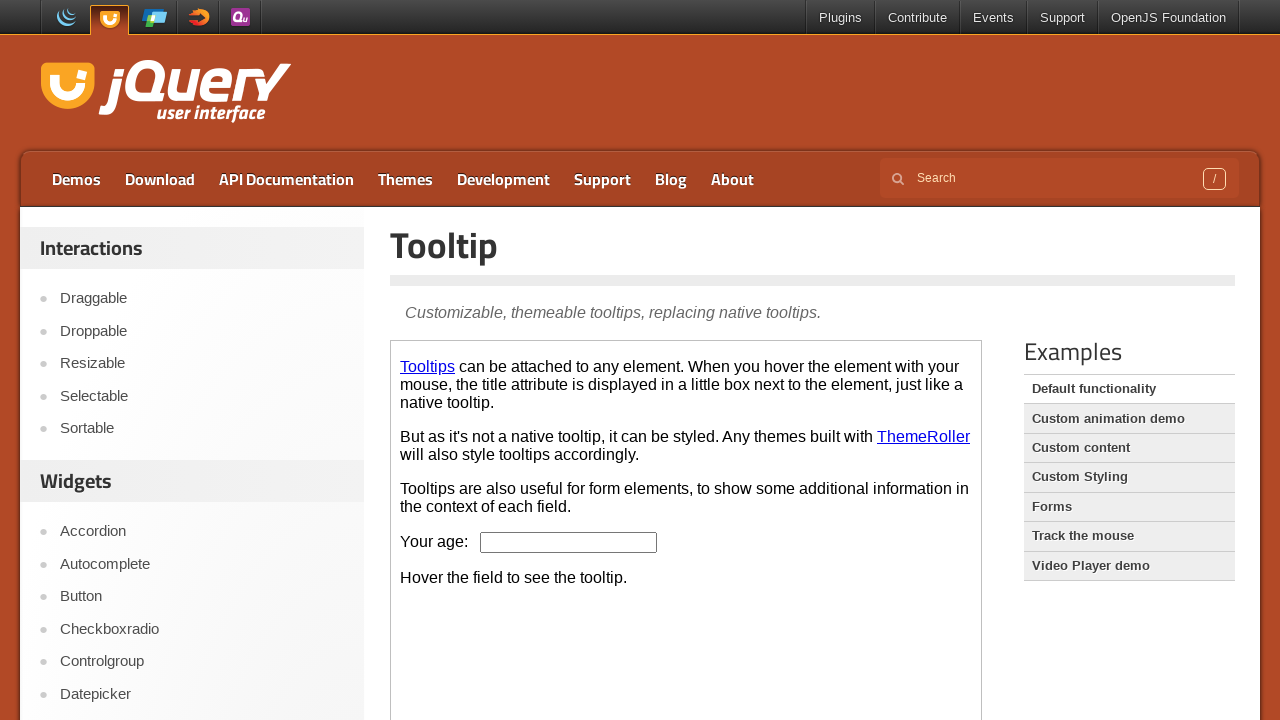

Located the tooltip content element
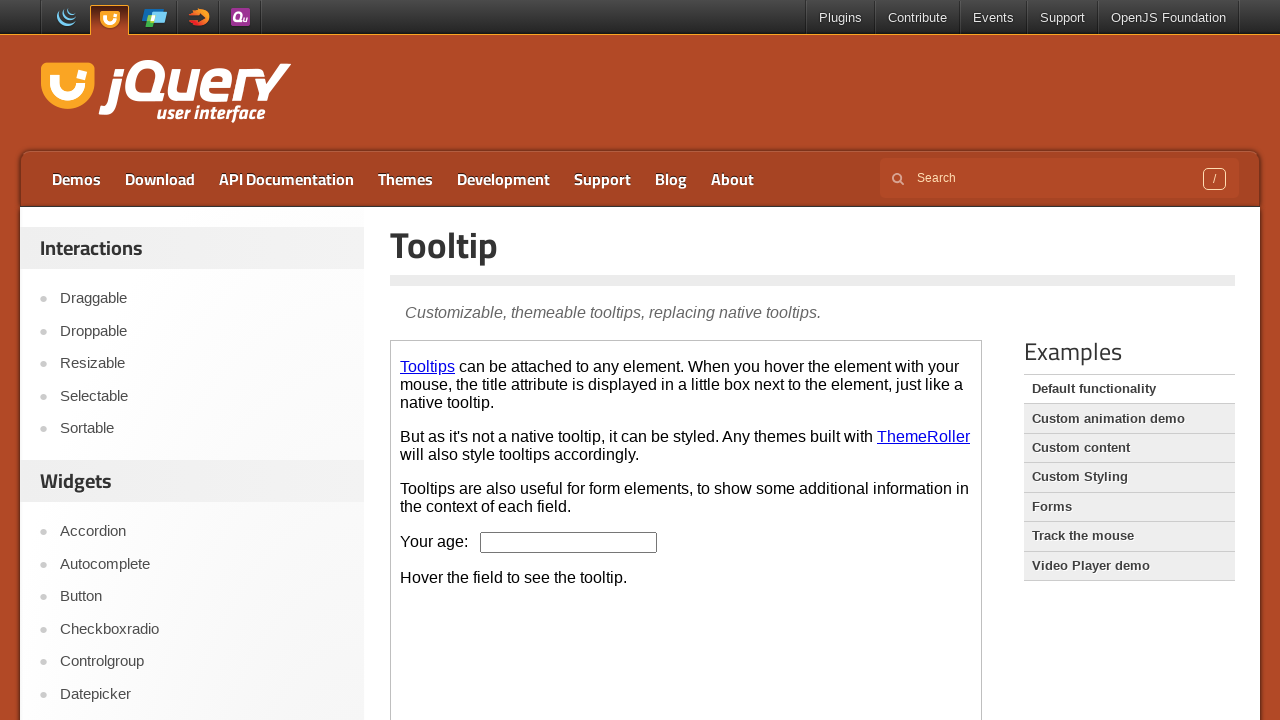

Hovered over age input field to display tooltip at (569, 542) on .demo-frame >> internal:control=enter-frame >> #age
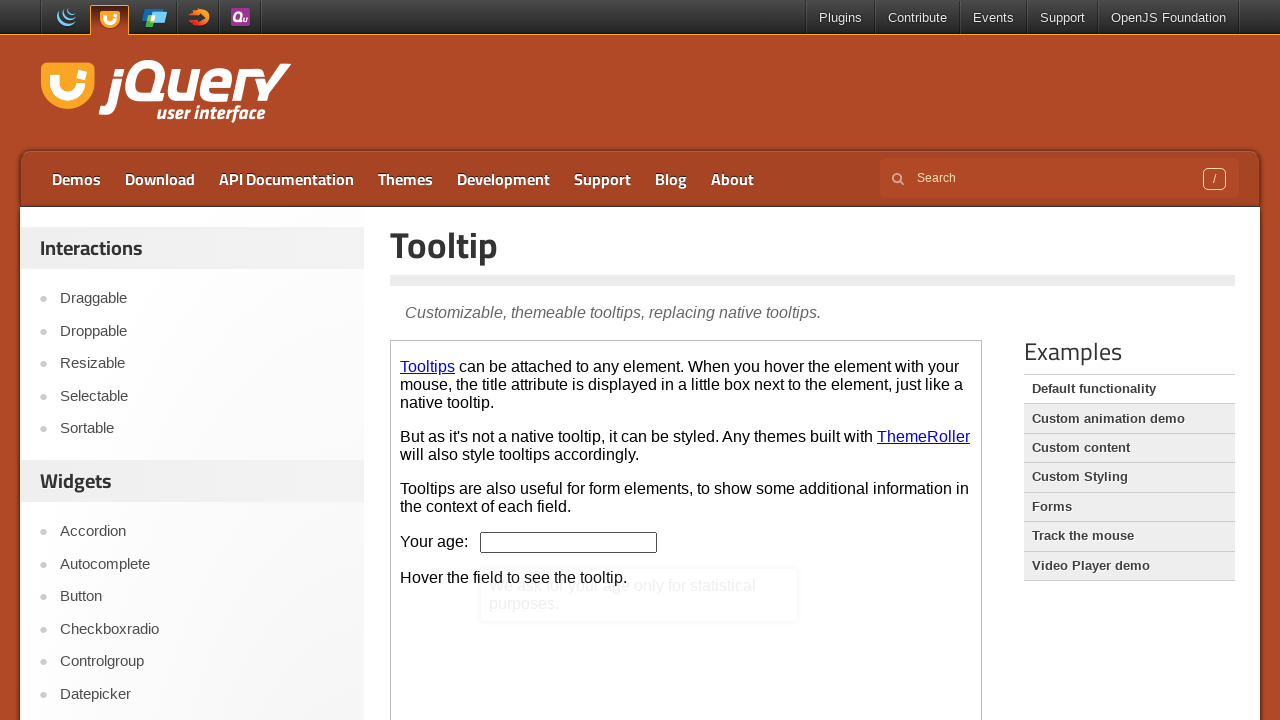

Retrieved tooltip text content
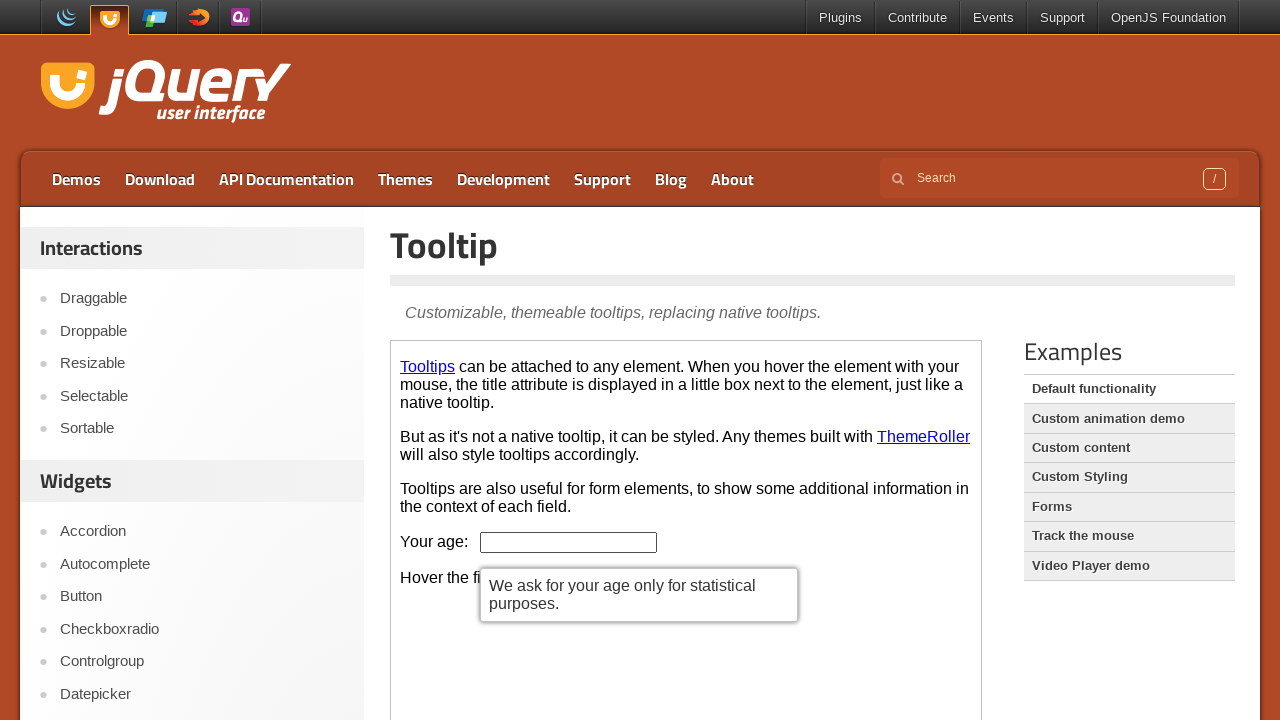

Printed tooltip text: We ask for your age only for statistical purposes.
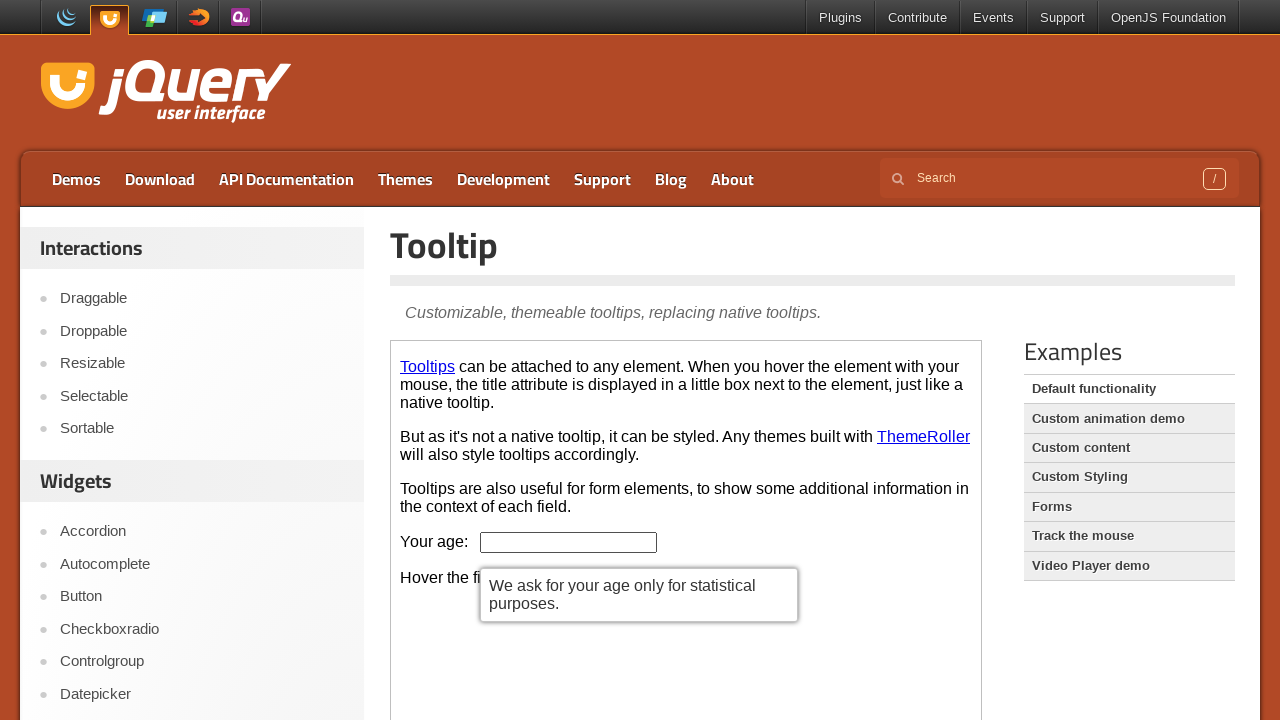

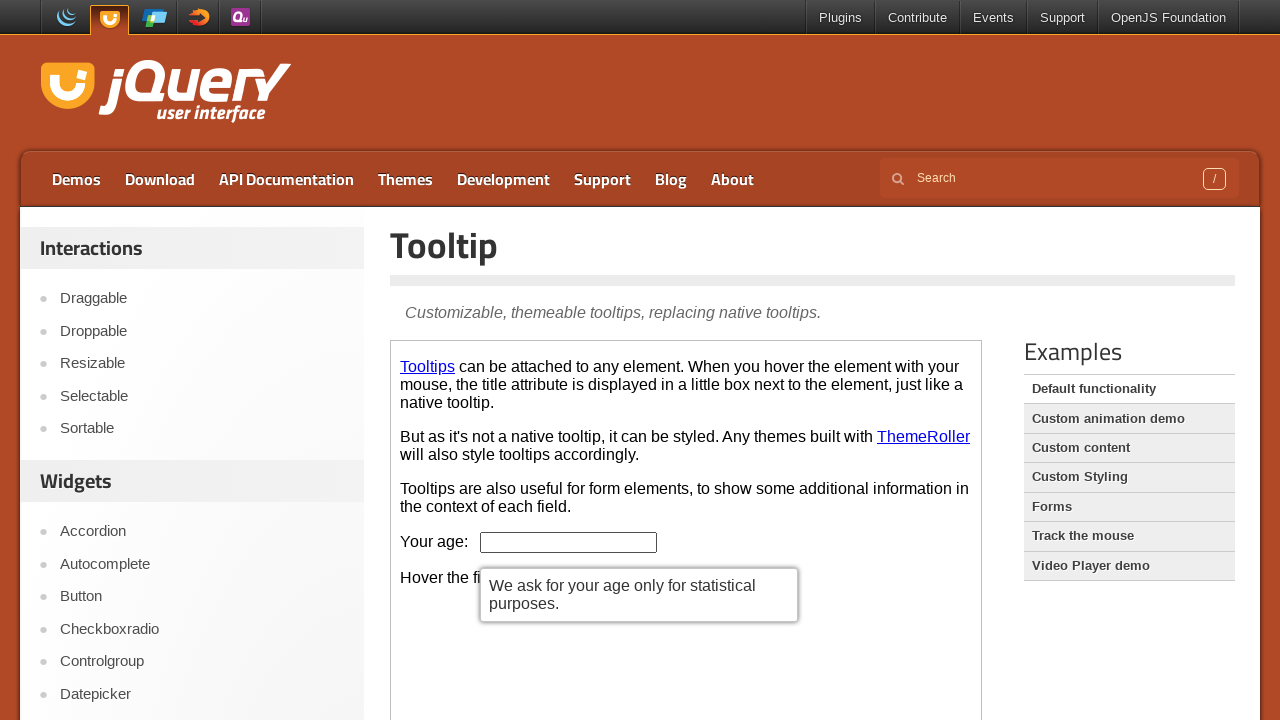